Tests that the currently applied filter link is highlighted with selected class

Starting URL: https://demo.playwright.dev/todomvc

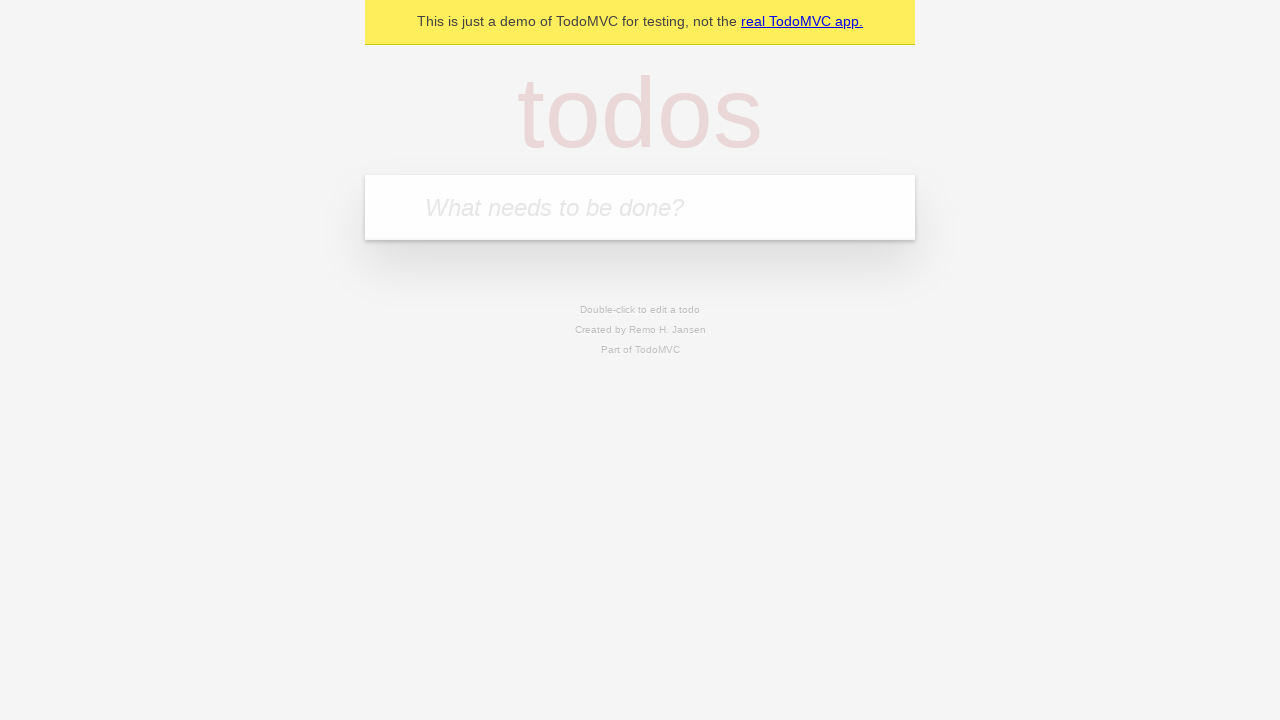

Filled todo input with 'buy some cheese' on internal:attr=[placeholder="What needs to be done?"i]
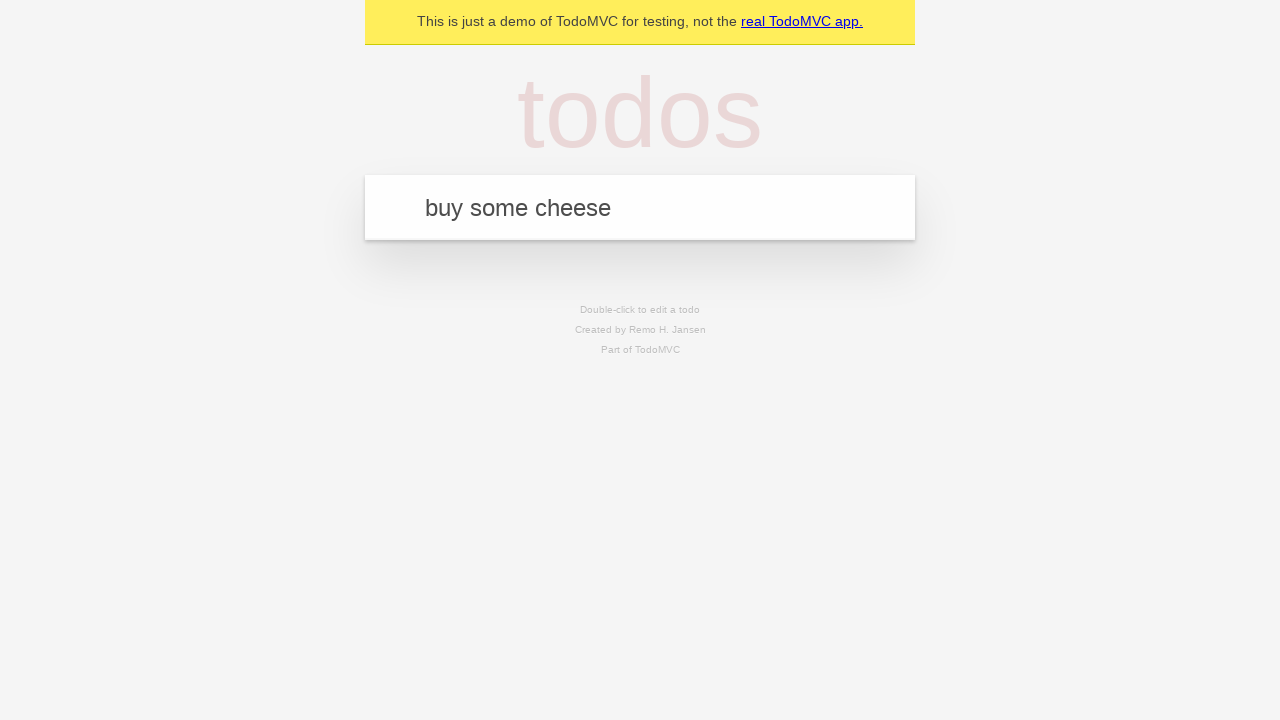

Pressed Enter to create todo 'buy some cheese' on internal:attr=[placeholder="What needs to be done?"i]
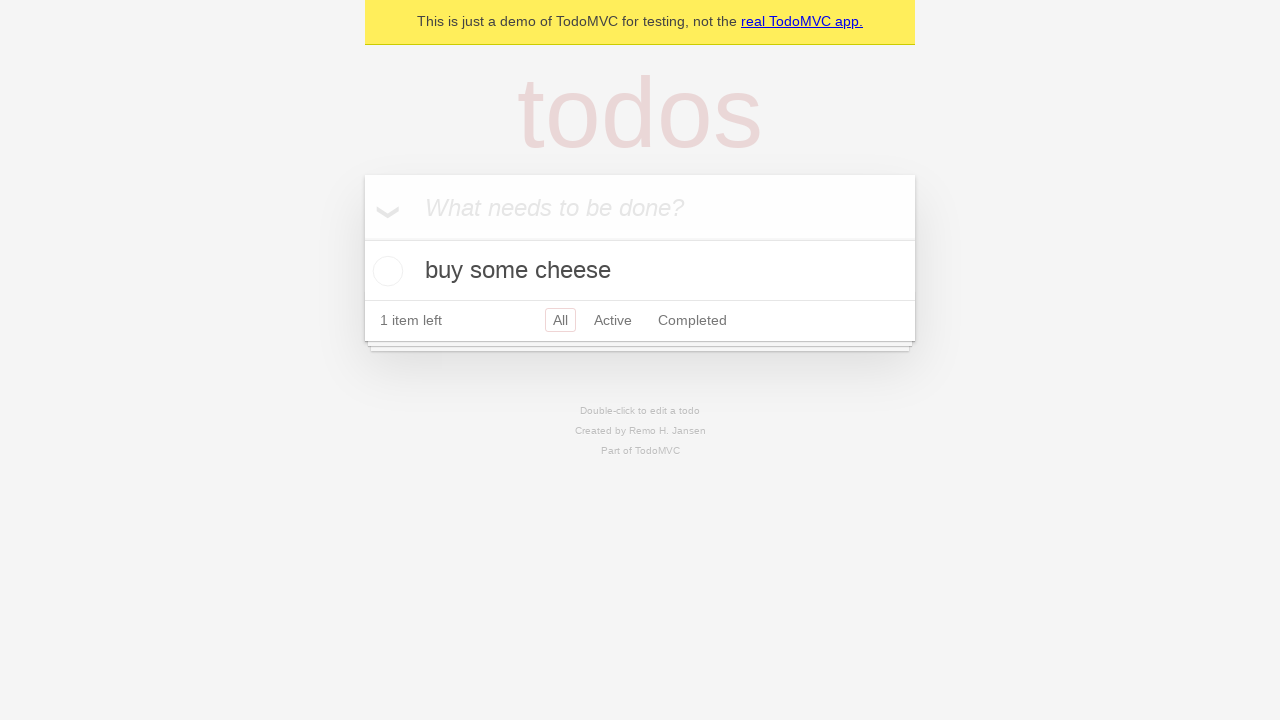

Filled todo input with 'feed the cat' on internal:attr=[placeholder="What needs to be done?"i]
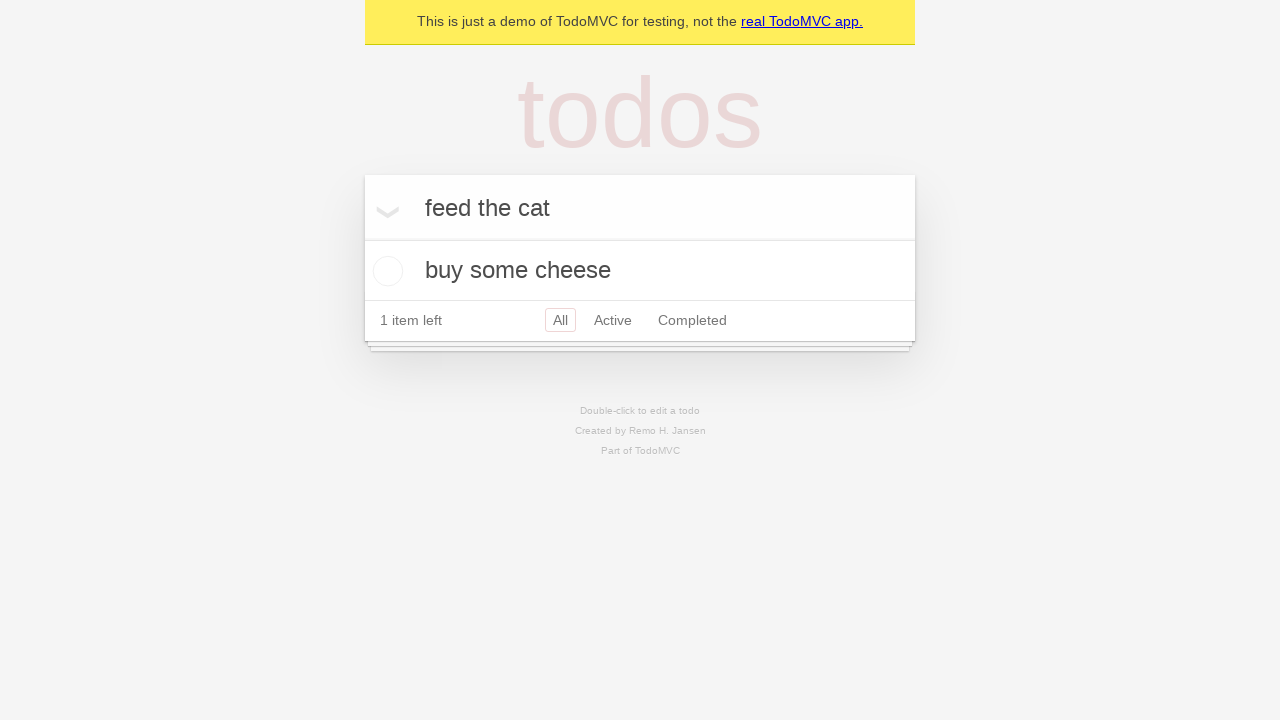

Pressed Enter to create todo 'feed the cat' on internal:attr=[placeholder="What needs to be done?"i]
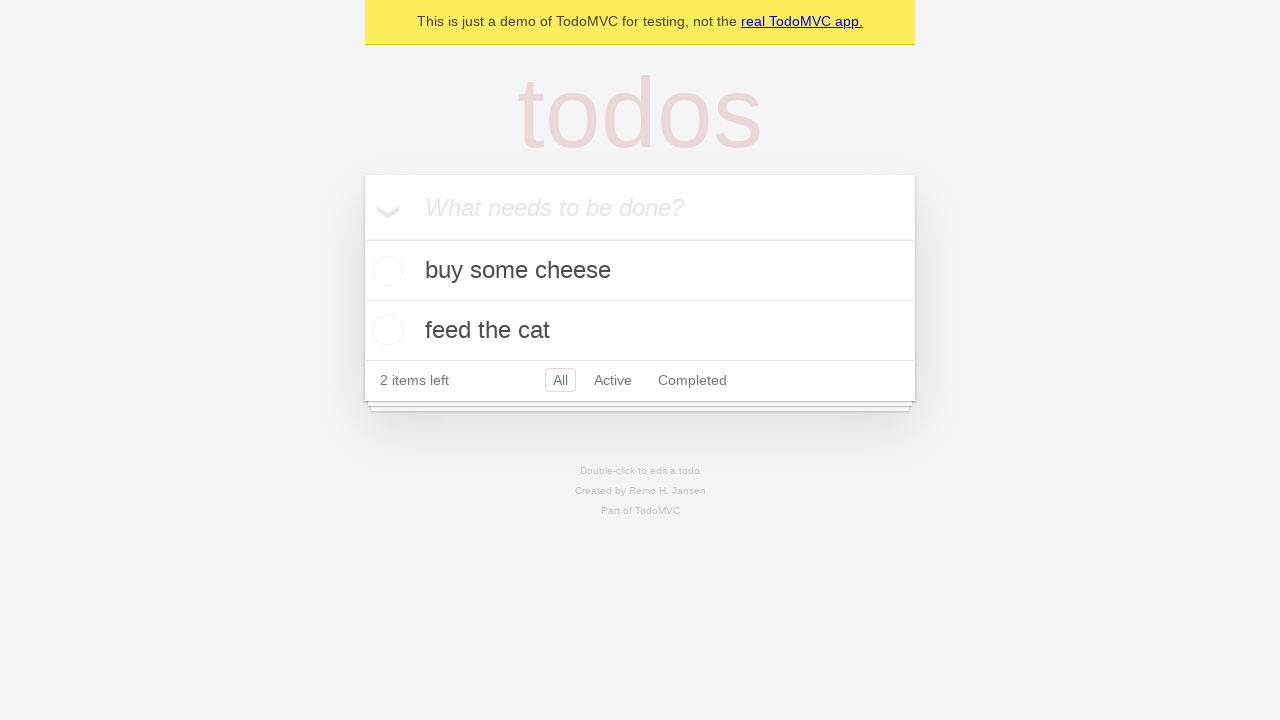

Filled todo input with 'book a doctors appointment' on internal:attr=[placeholder="What needs to be done?"i]
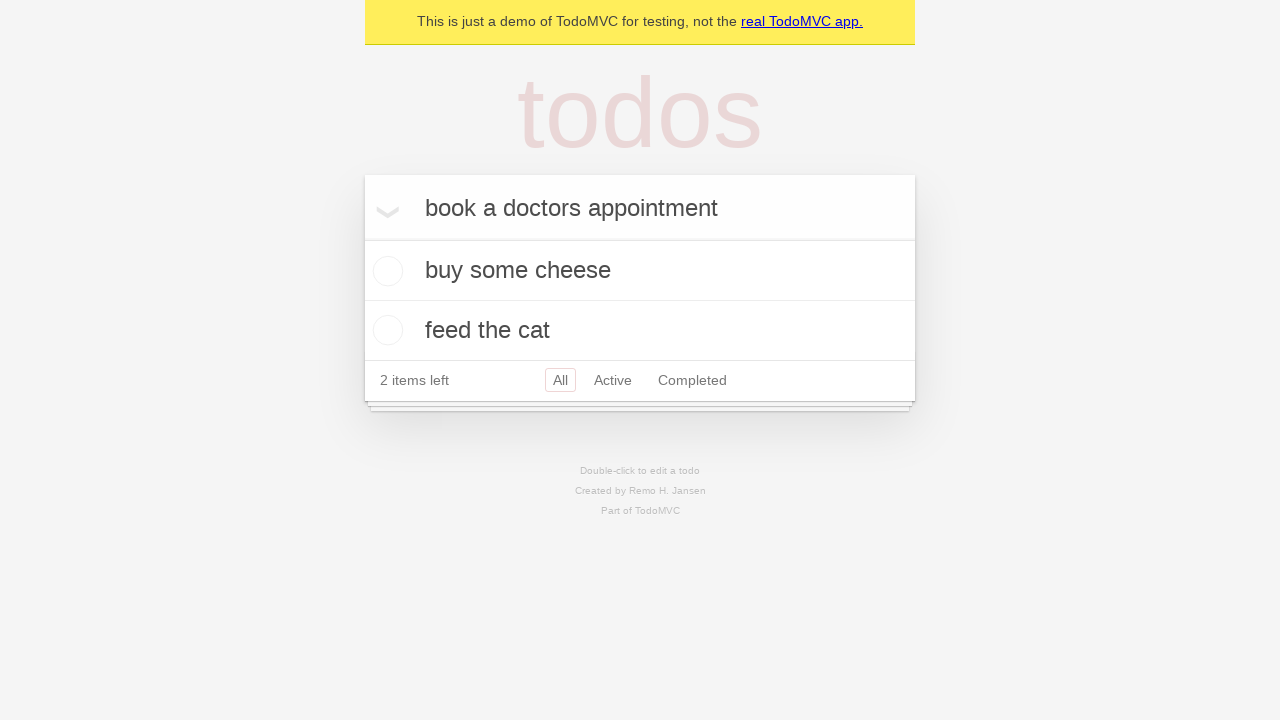

Pressed Enter to create todo 'book a doctors appointment' on internal:attr=[placeholder="What needs to be done?"i]
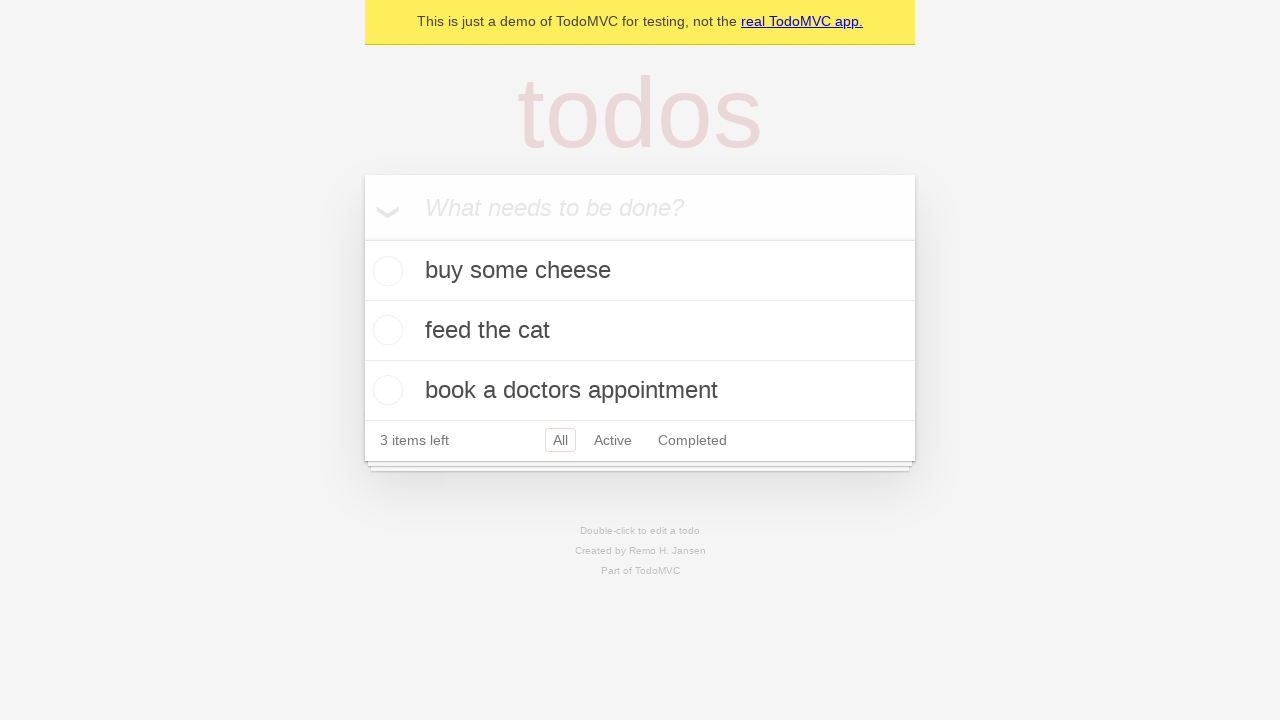

All 3 todos have been created successfully
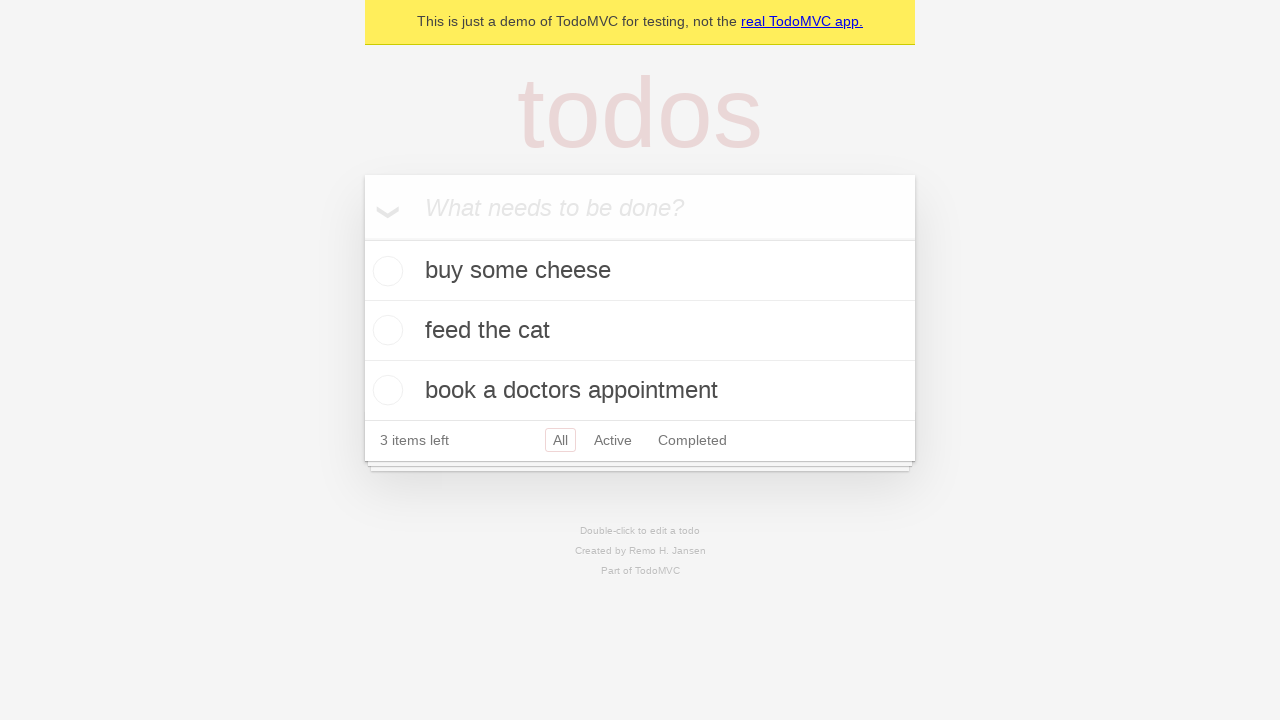

Clicked on Active filter link at (613, 440) on internal:role=link[name="Active"i]
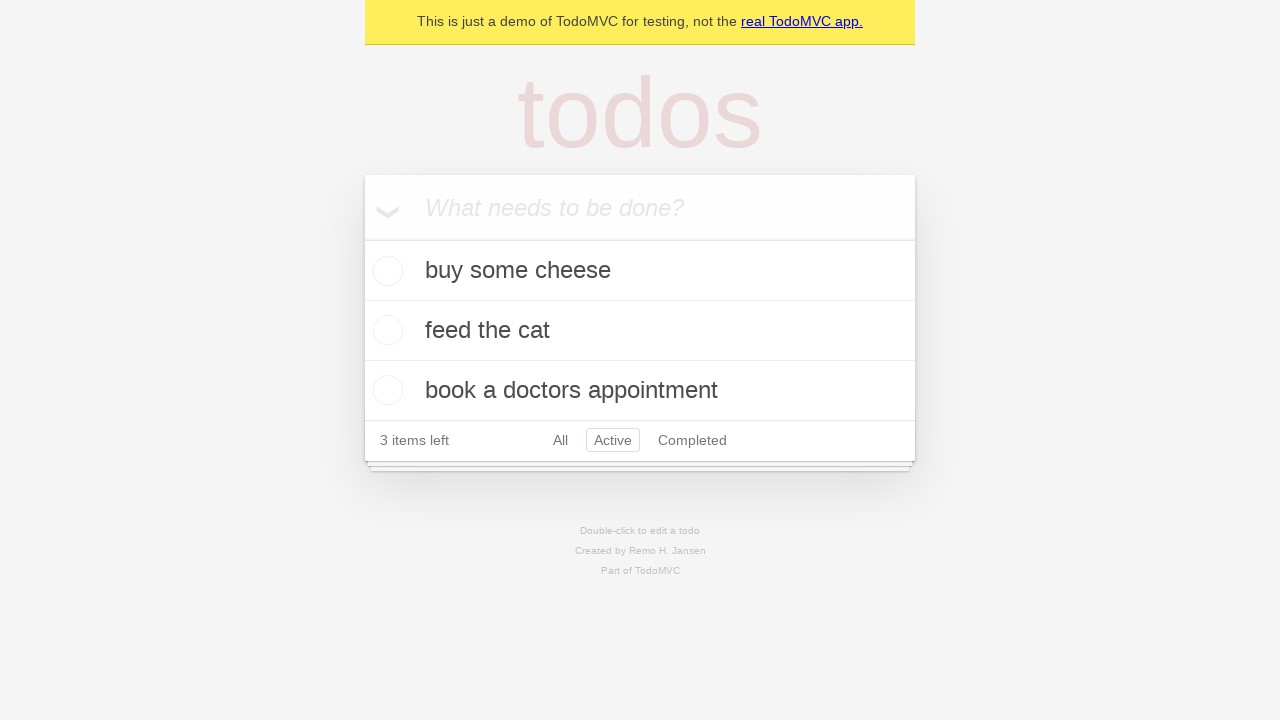

Clicked on Completed filter link at (692, 440) on internal:role=link[name="Completed"i]
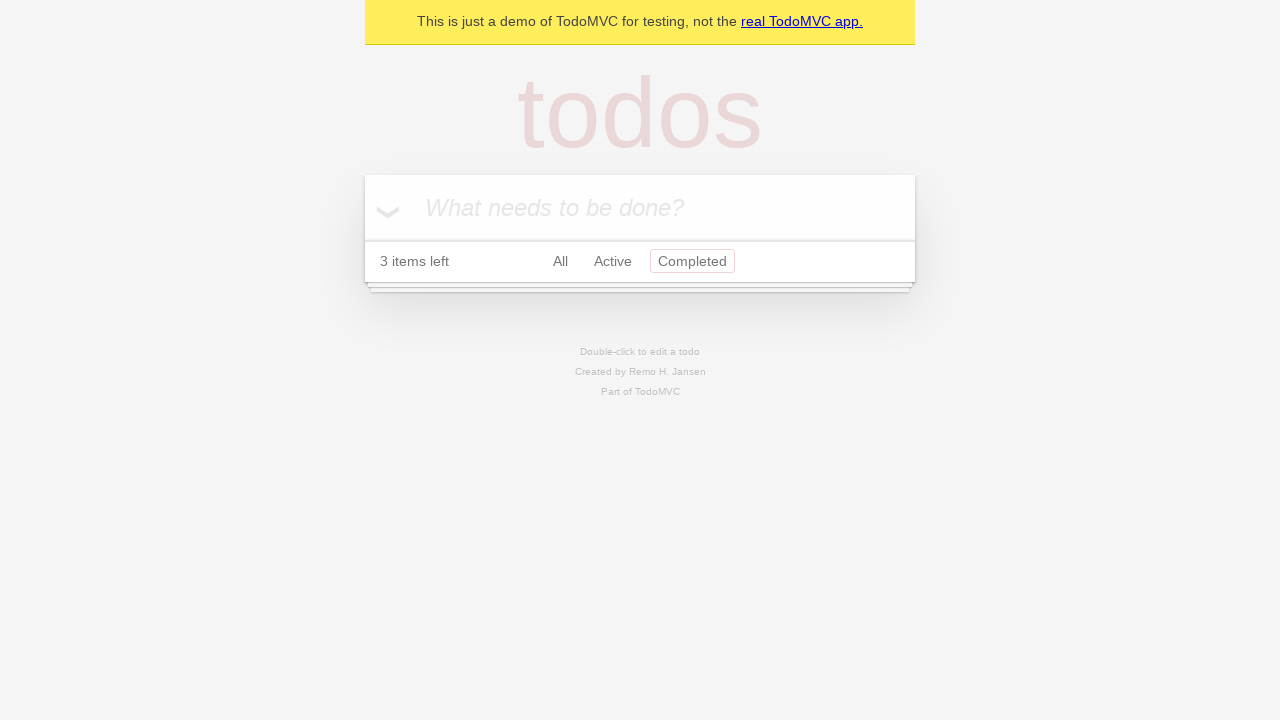

Completed filter is now highlighted with selected class
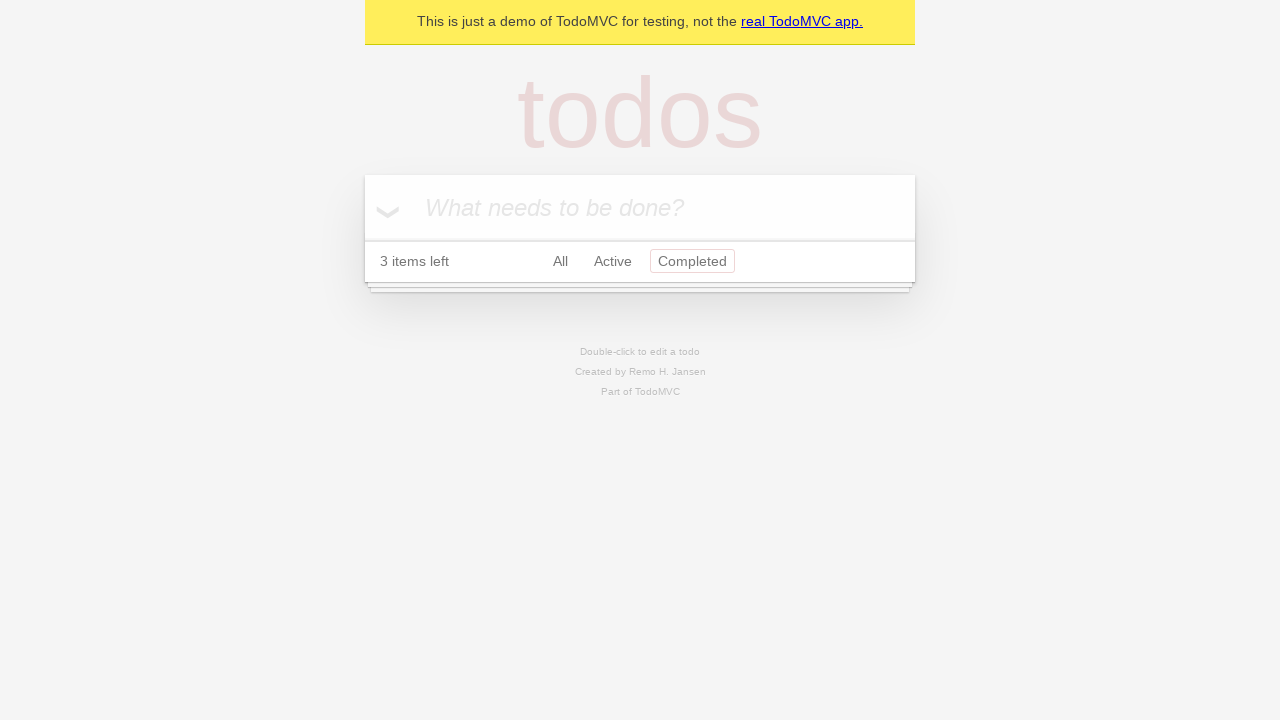

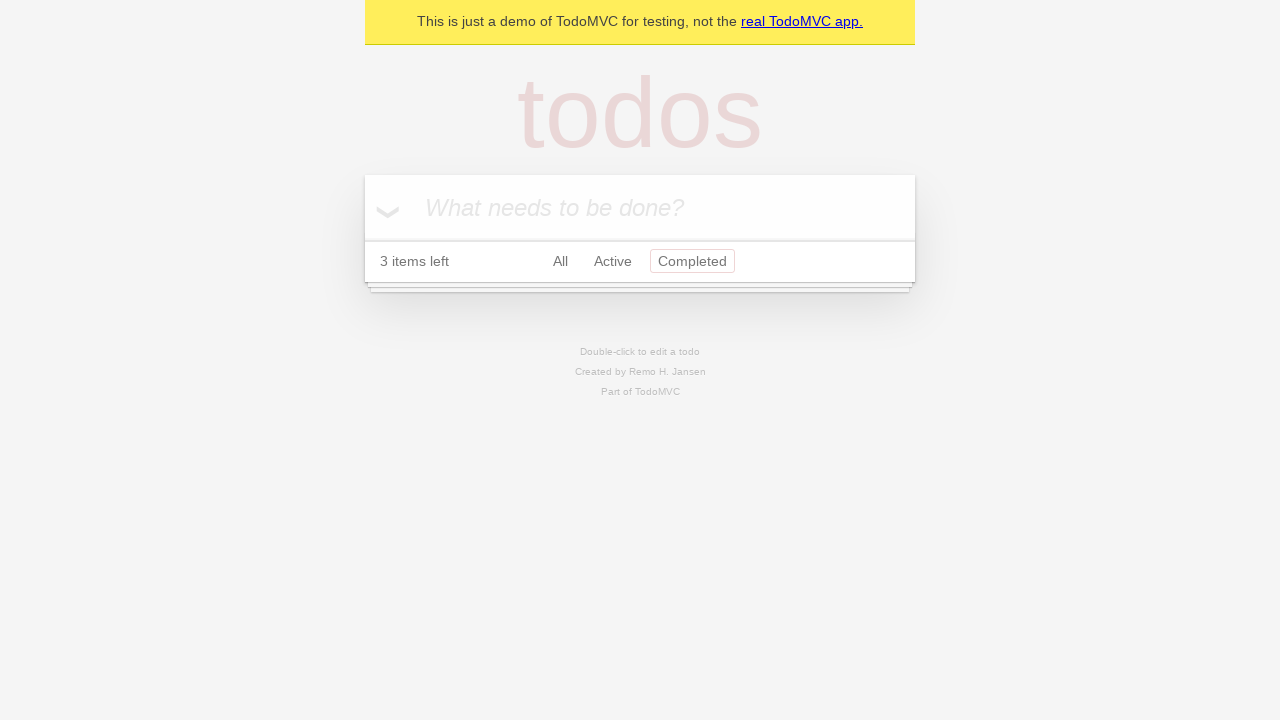